Tests adding multiple products to cart by searching for specific product names and clicking their add to cart buttons

Starting URL: https://rahulshettyacademy.com/seleniumPractise/

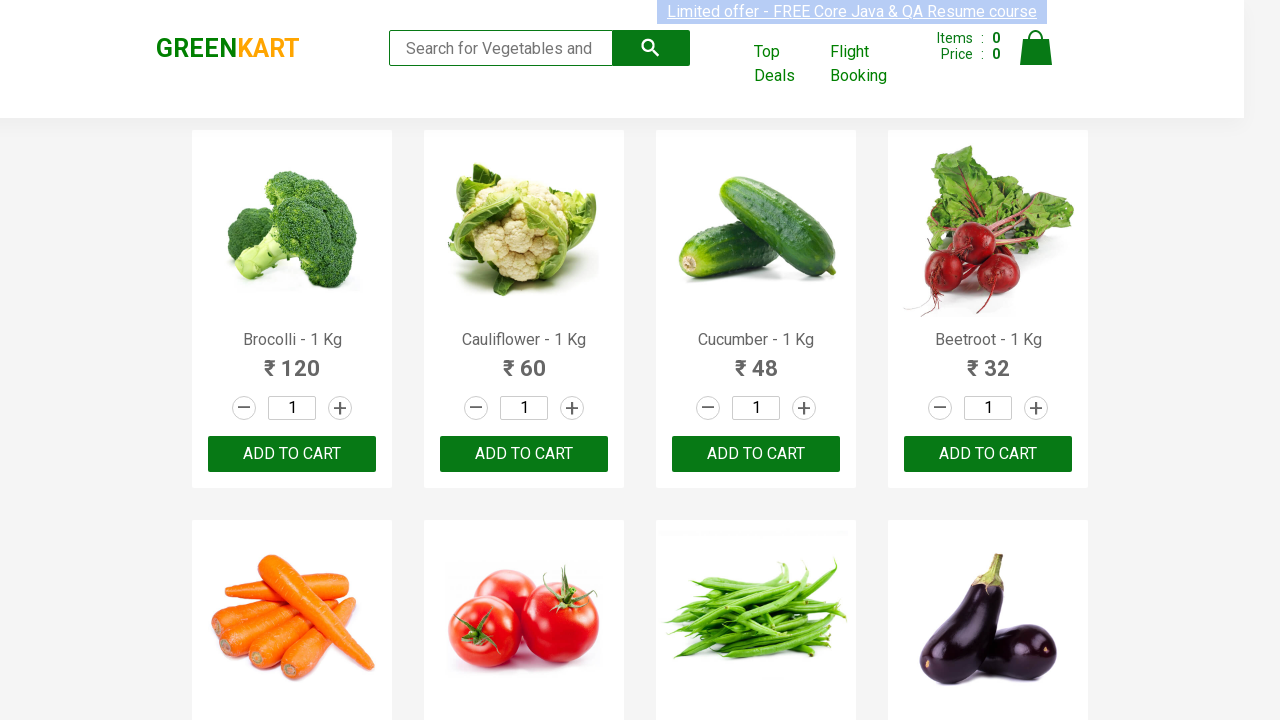

Navigated to Rahul Shetty Academy Selenium Practice website
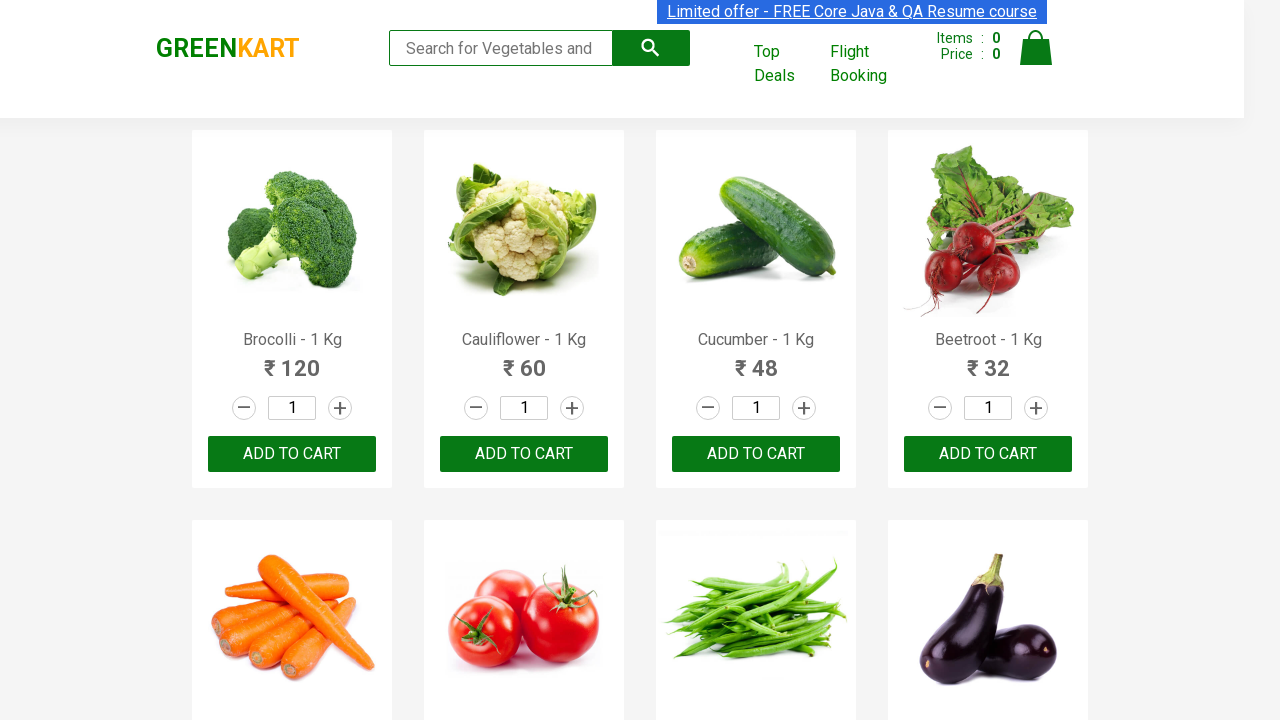

Retrieved all product elements from the page
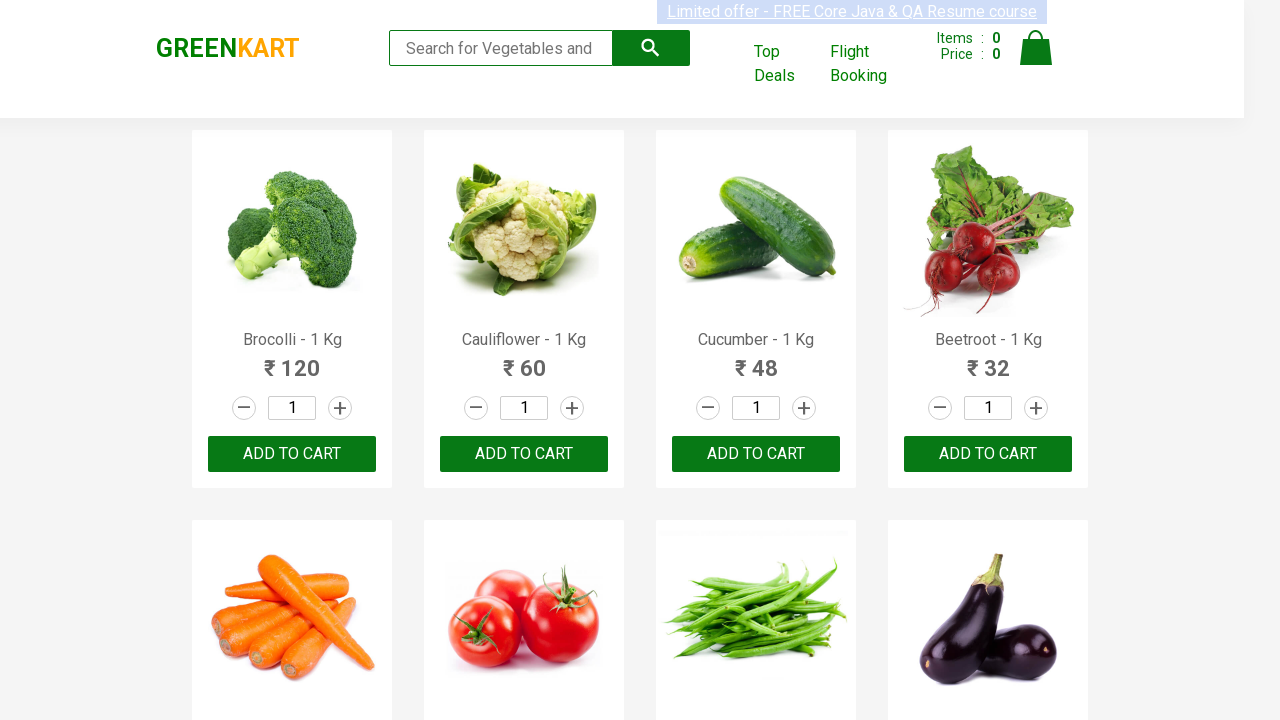

Retrieved text for product at index 0
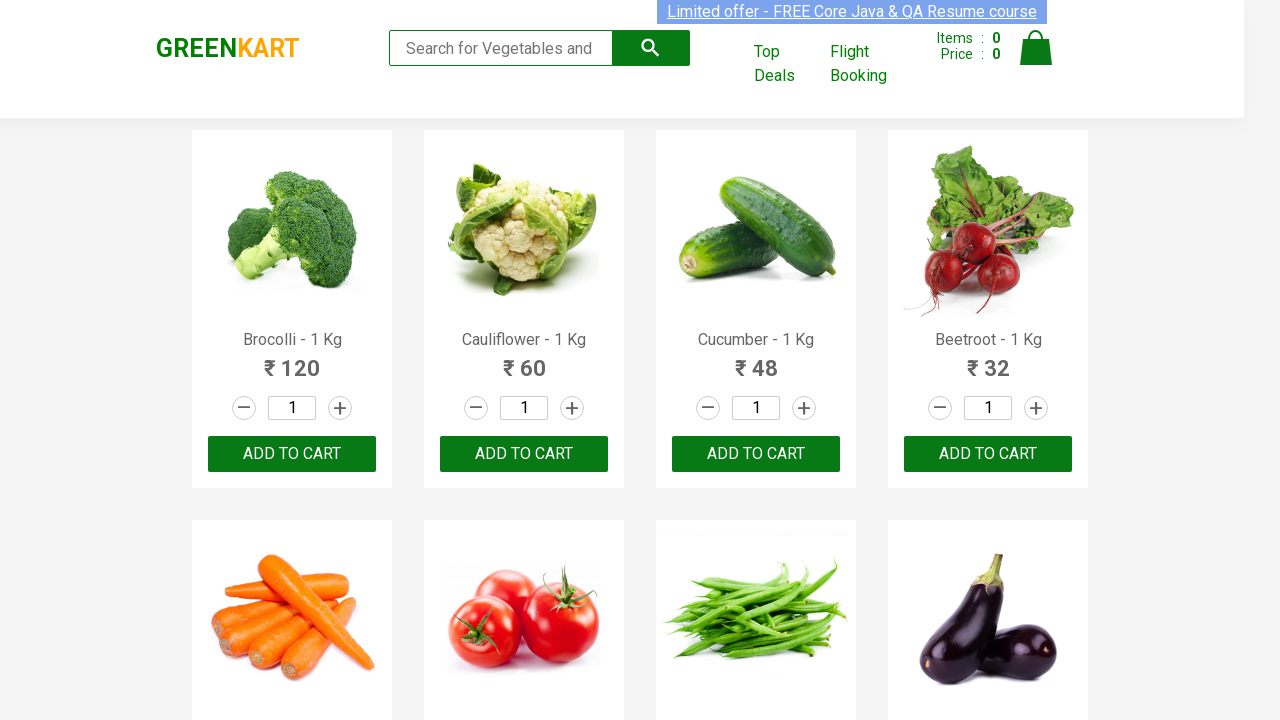

Retrieved text for product at index 1
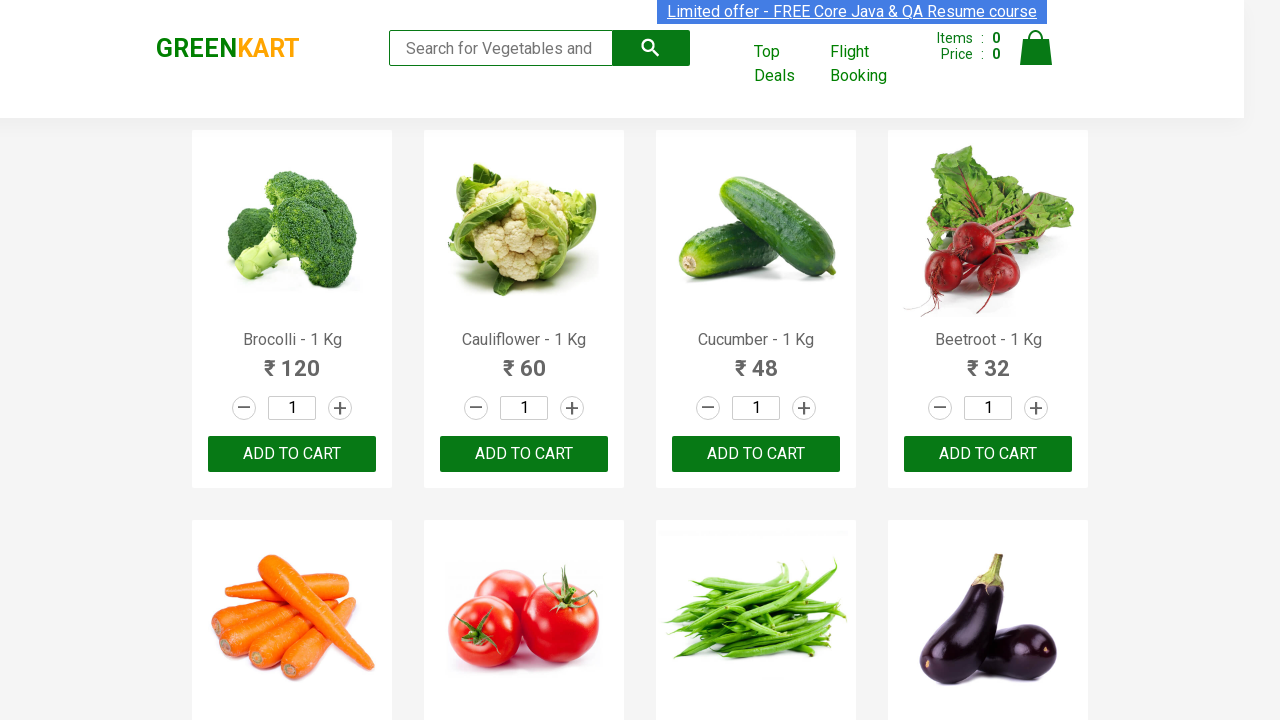

Clicked add to cart button for Cauliflower at (524, 454) on div.product-action button >> nth=1
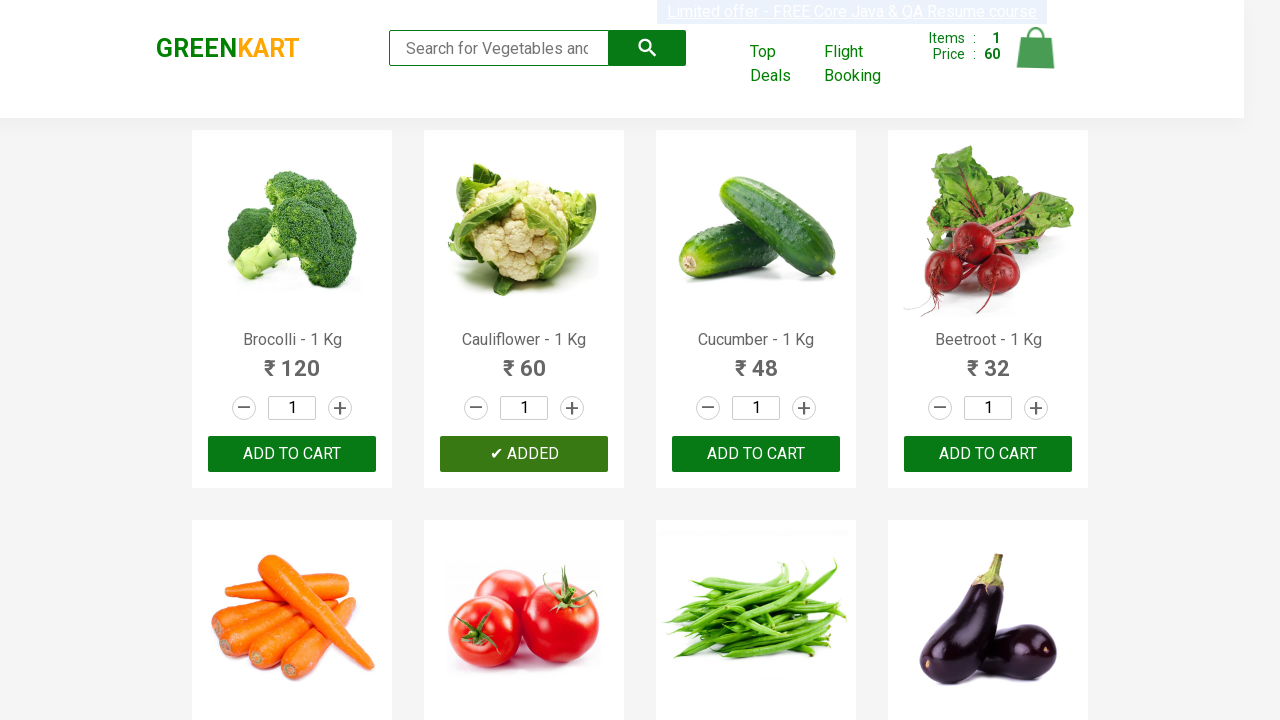

Retrieved text for product at index 2
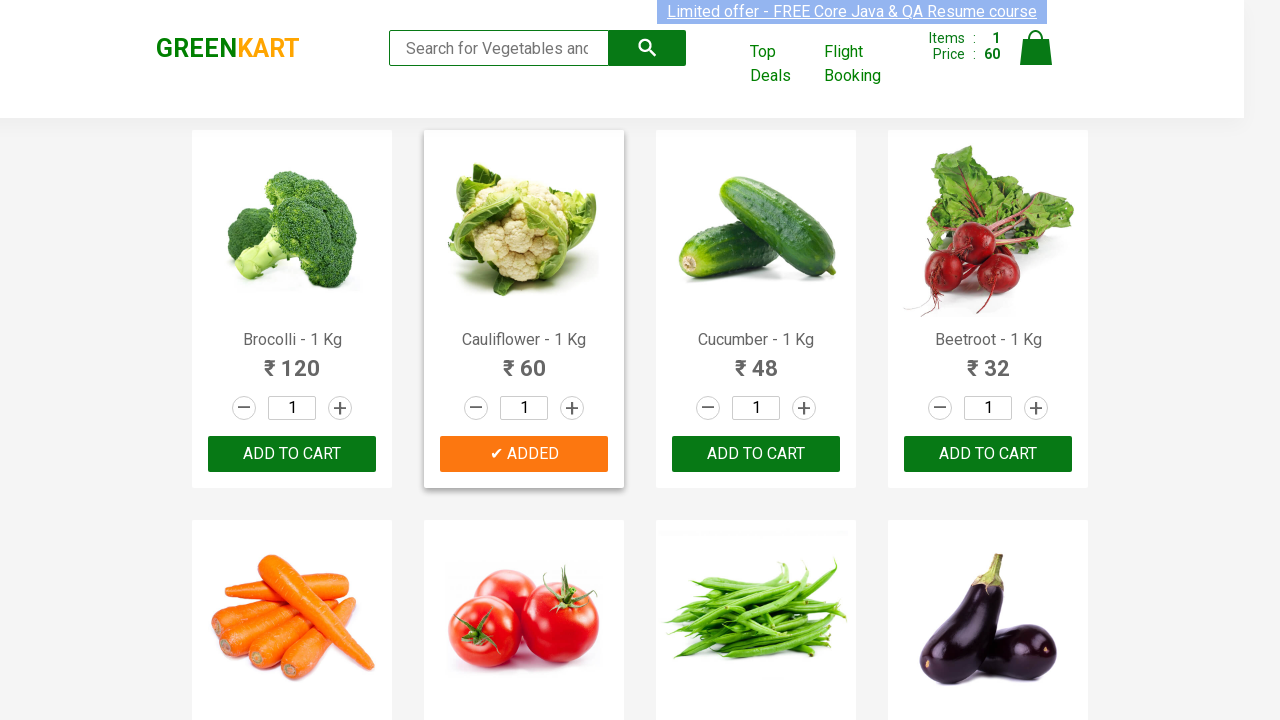

Clicked add to cart button for Cucumber at (756, 454) on div.product-action button >> nth=2
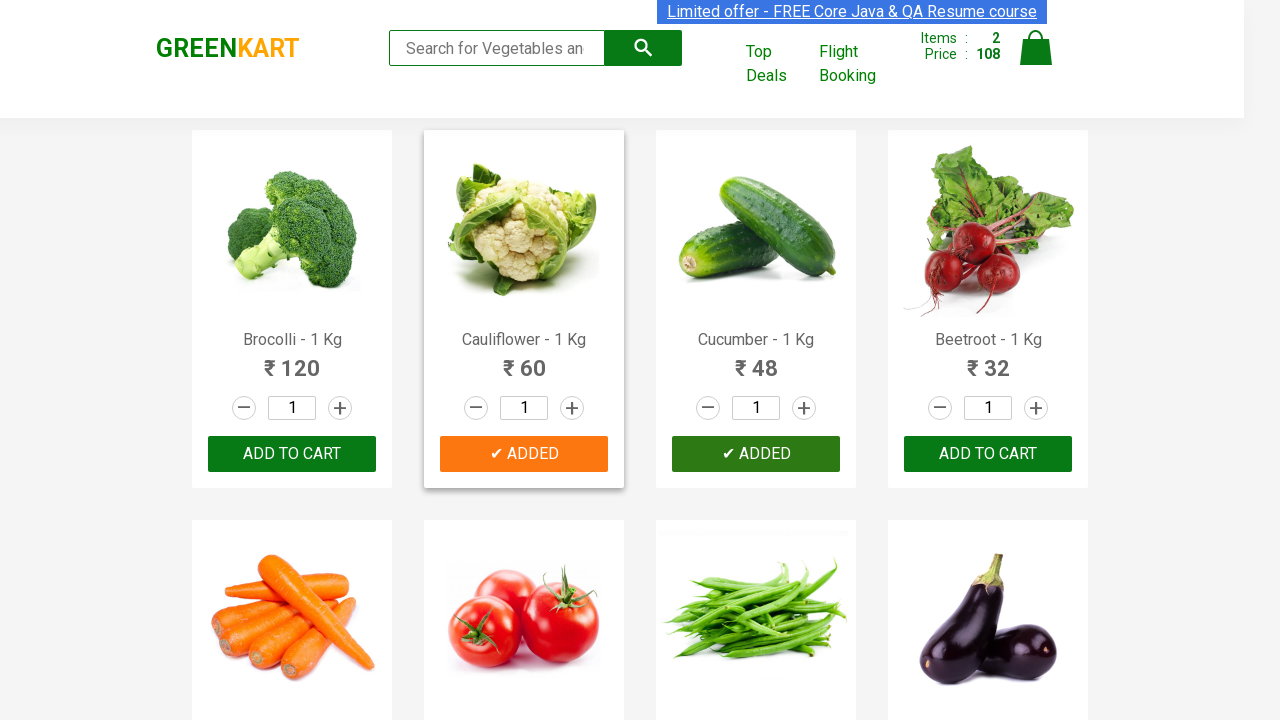

Retrieved text for product at index 3
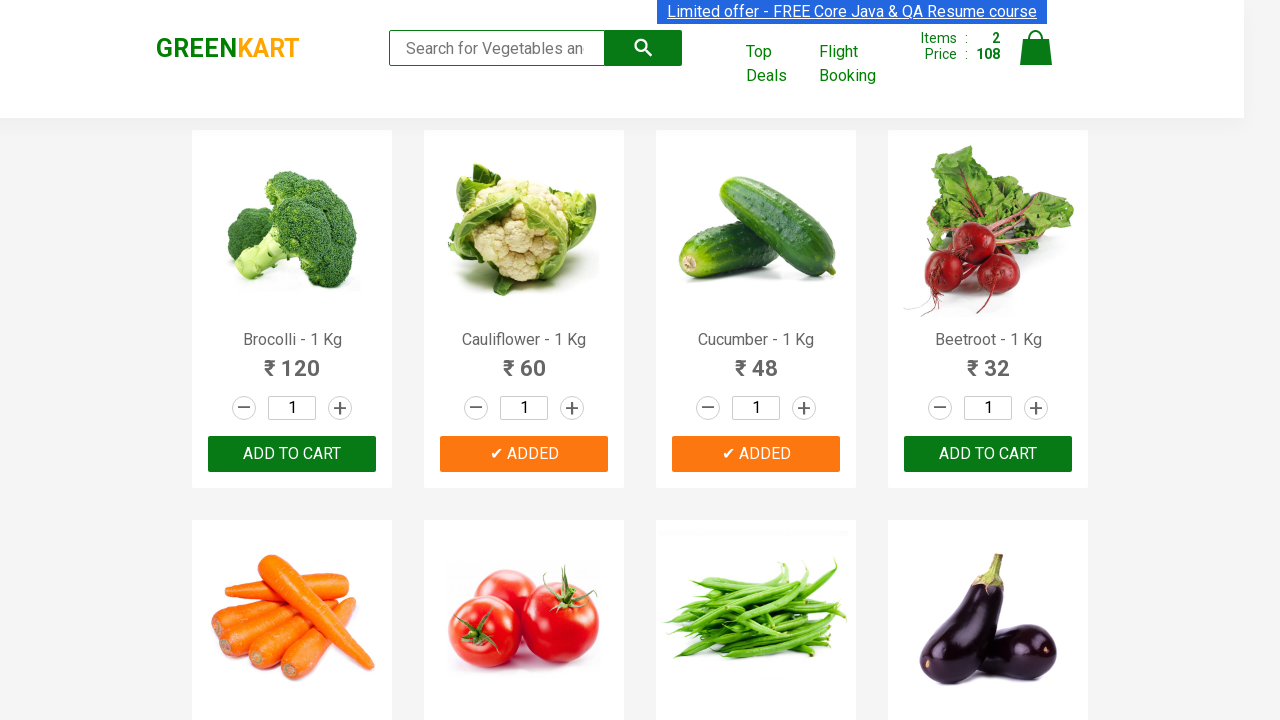

Clicked add to cart button for Beetroot at (988, 454) on div.product-action button >> nth=3
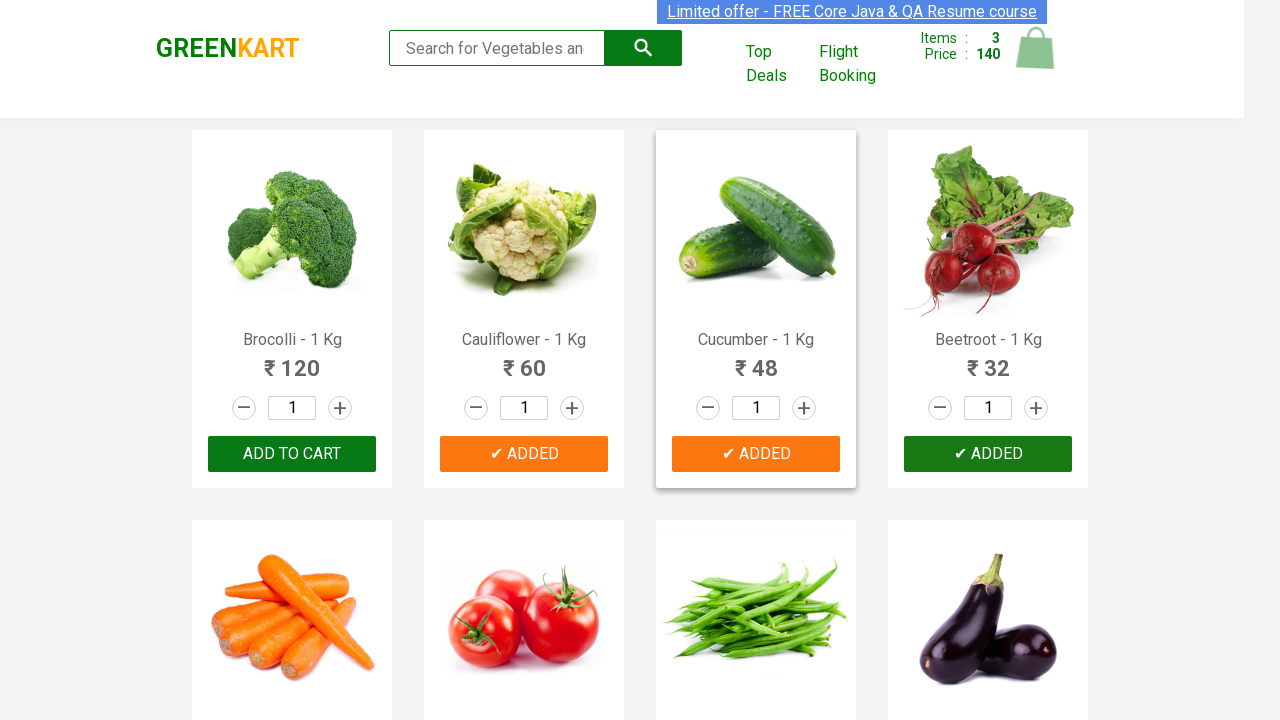

All 3 products have been added to cart
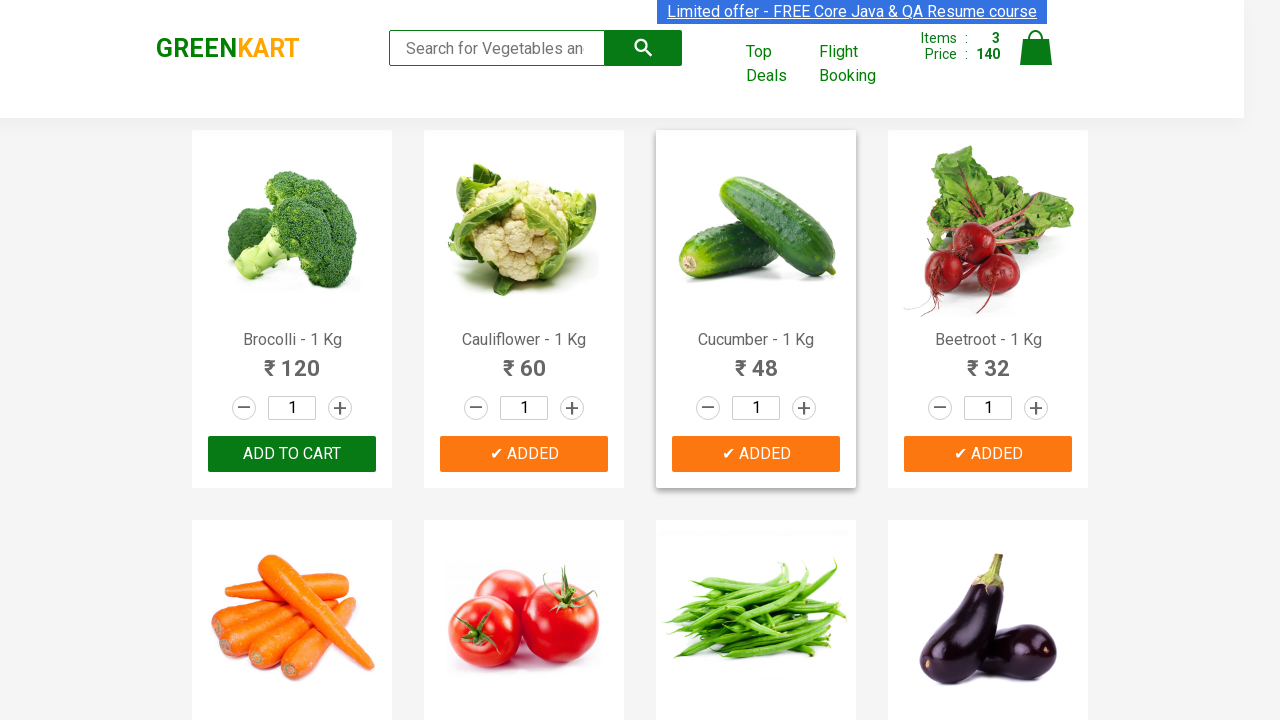

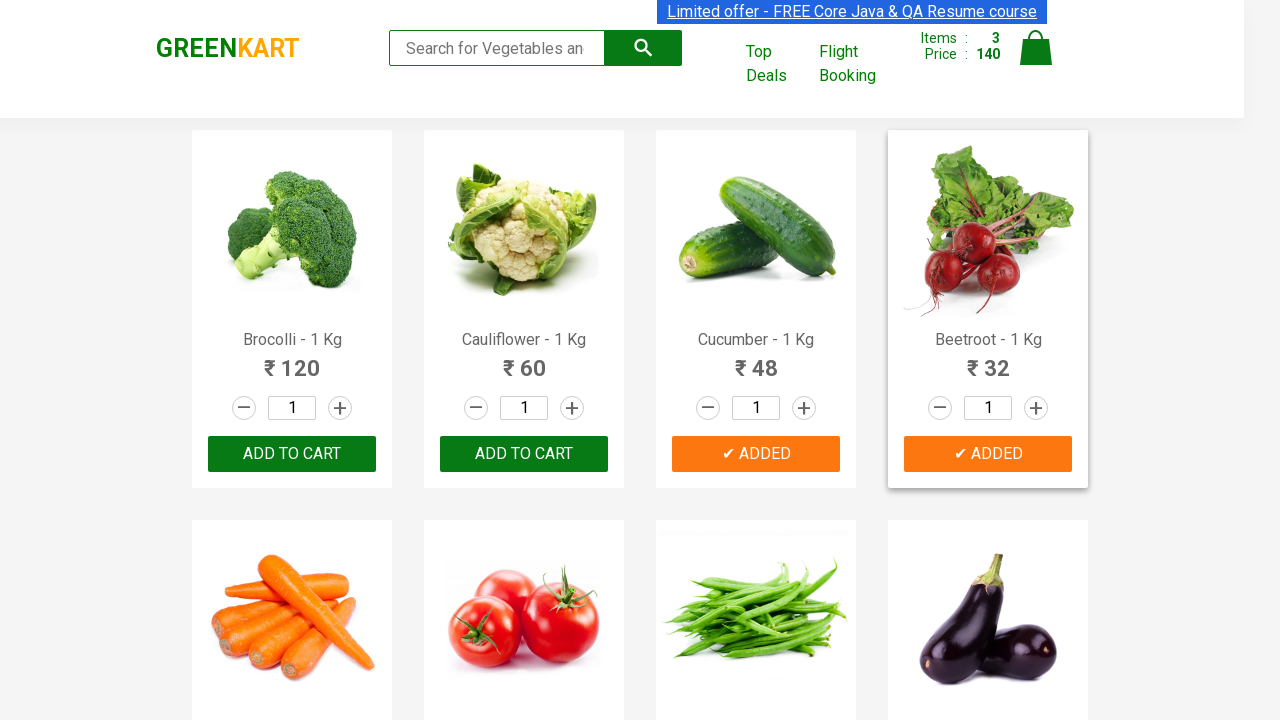